Tests notification message rendering by repeatedly clicking a link and verifying flash messages appear after each click

Starting URL: http://the-internet.herokuapp.com/notification_message_rendered

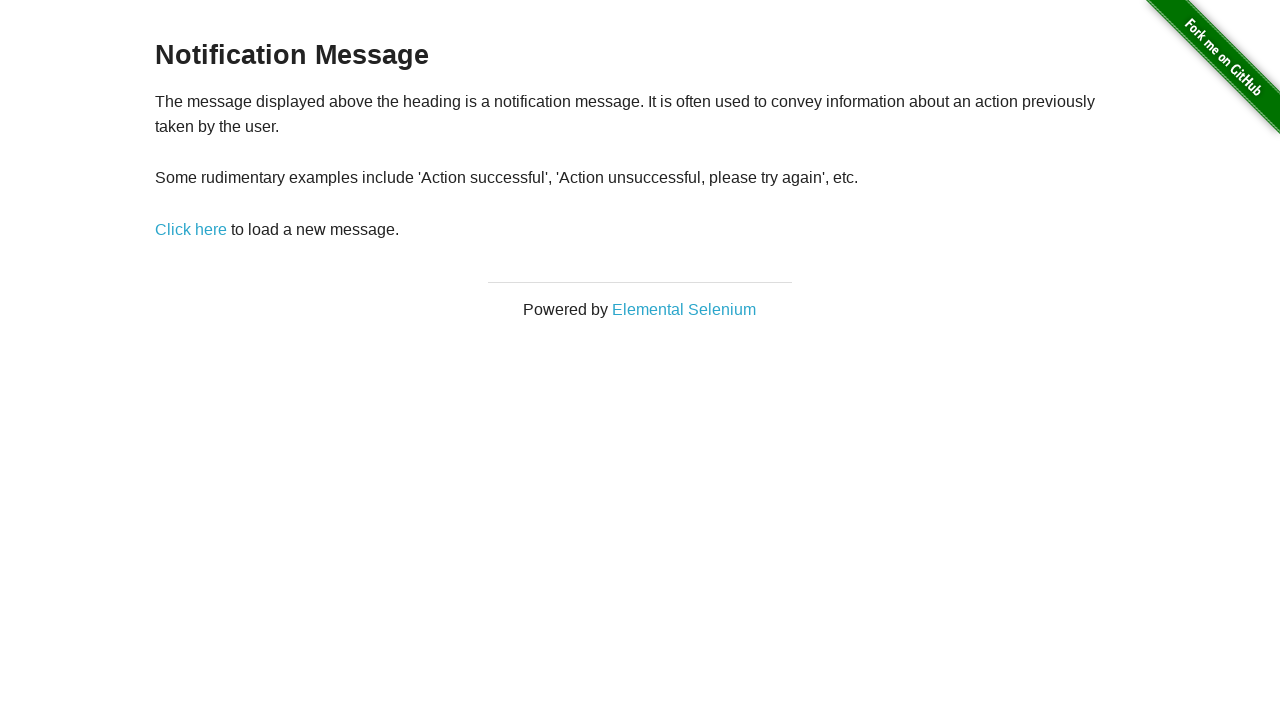

Clicked 'Click here' link for the first time at (191, 229) on text=Click here
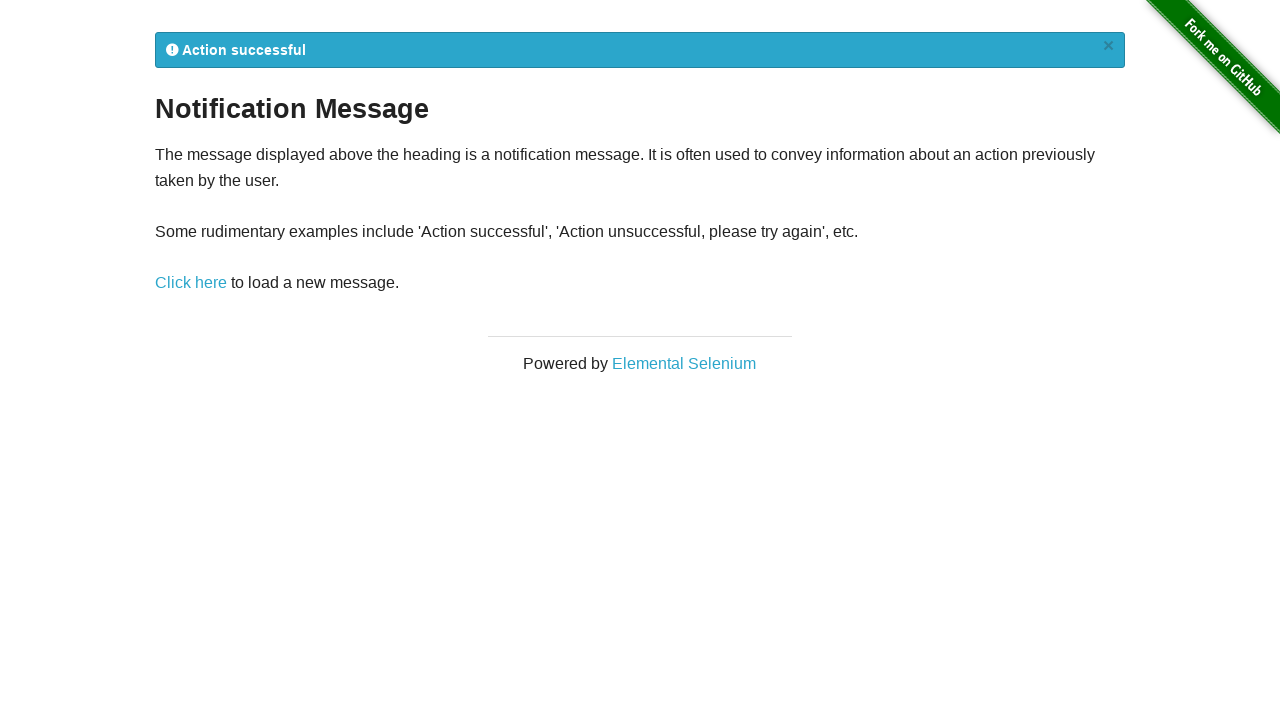

Flash message appeared after first click
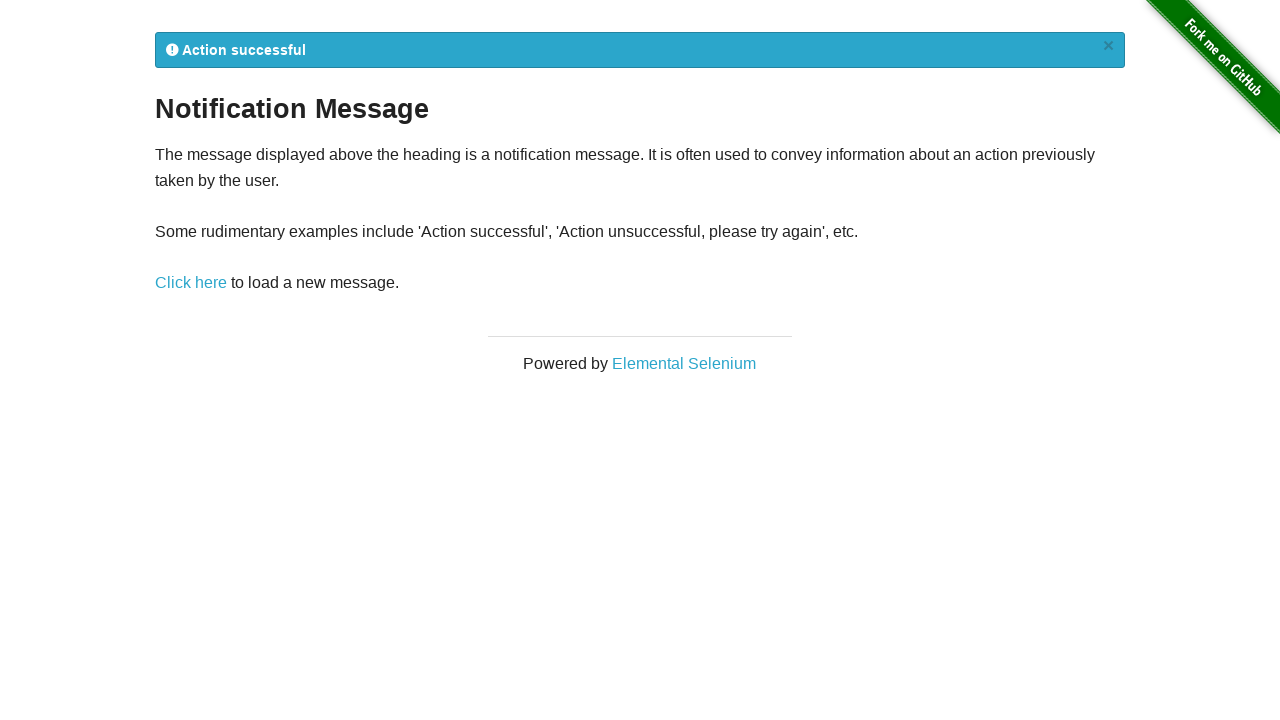

Clicked 'Click here' link for the second time at (191, 283) on text=Click here
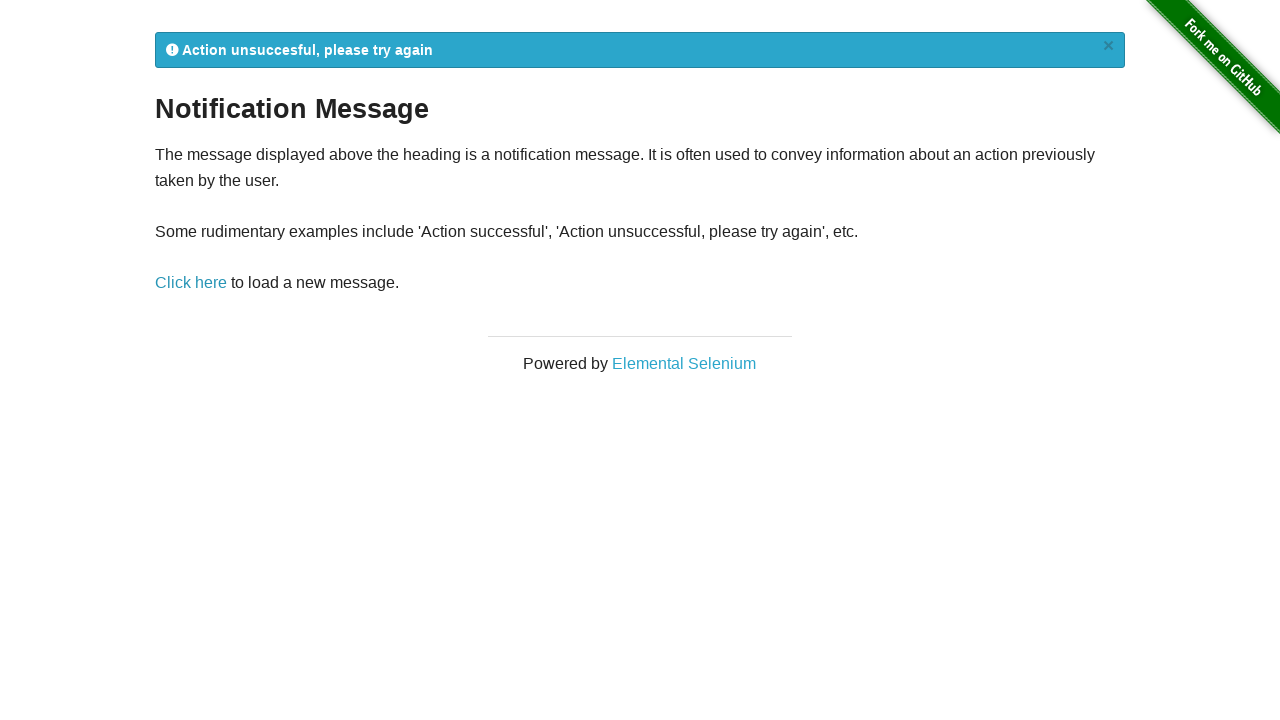

Flash message appeared after second click
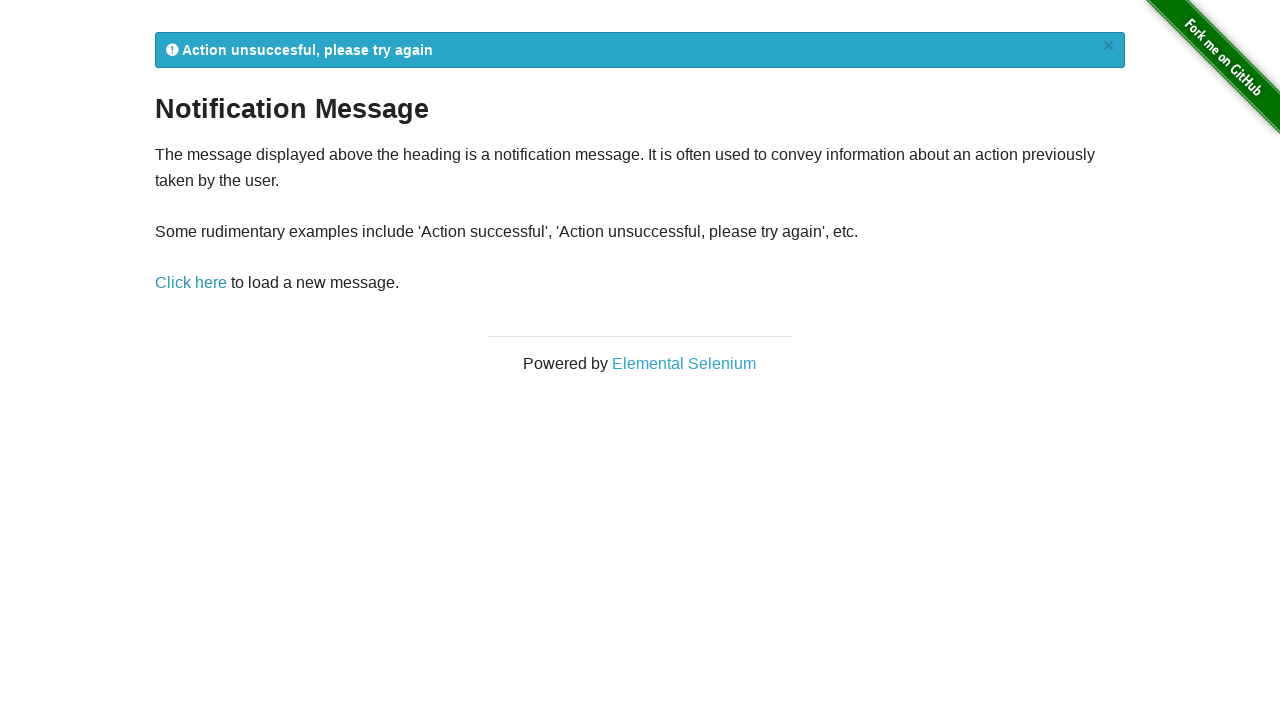

Clicked 'Click here' link for the third time at (191, 283) on text=Click here
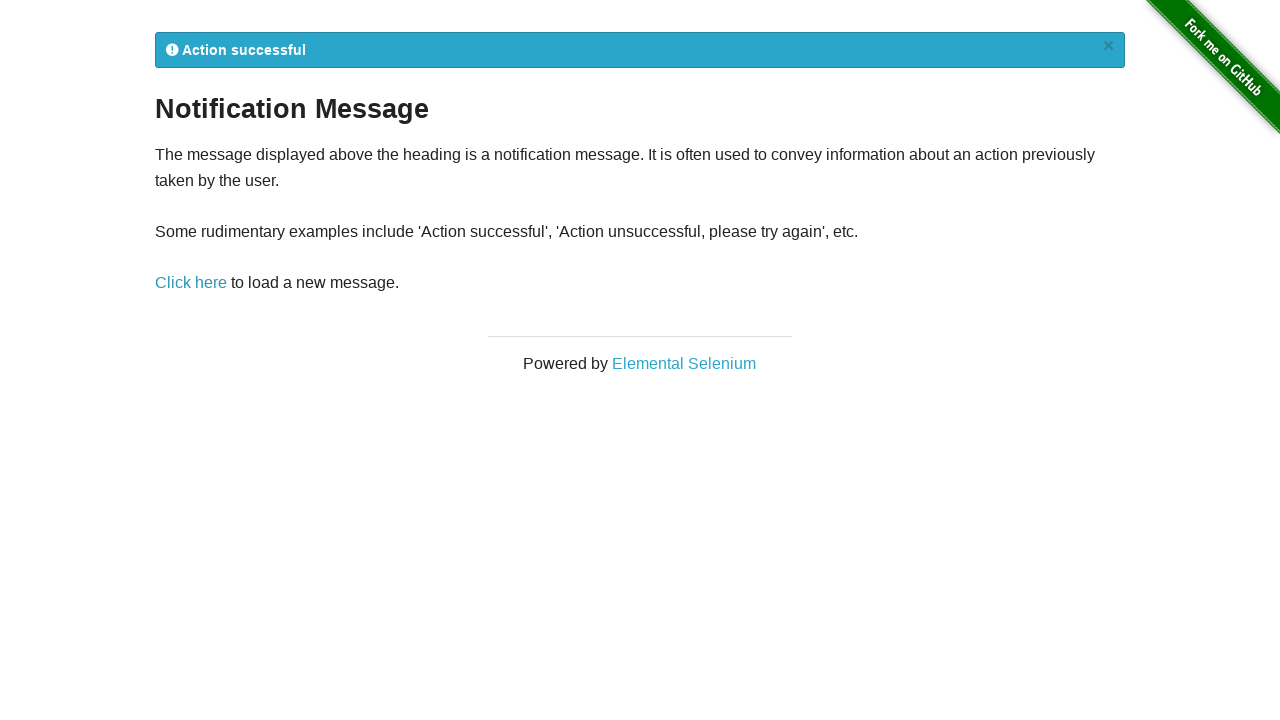

Flash message appeared after third click
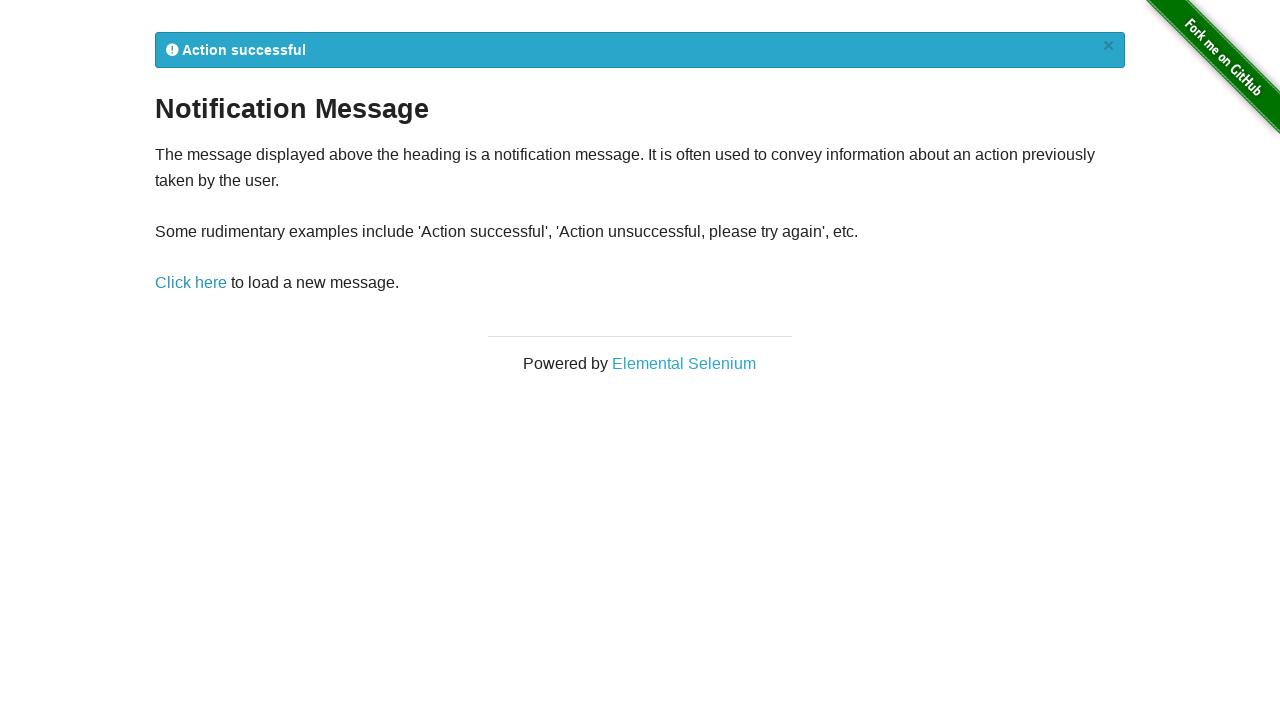

Clicked 'Click here' link for the fourth time at (191, 283) on text=Click here
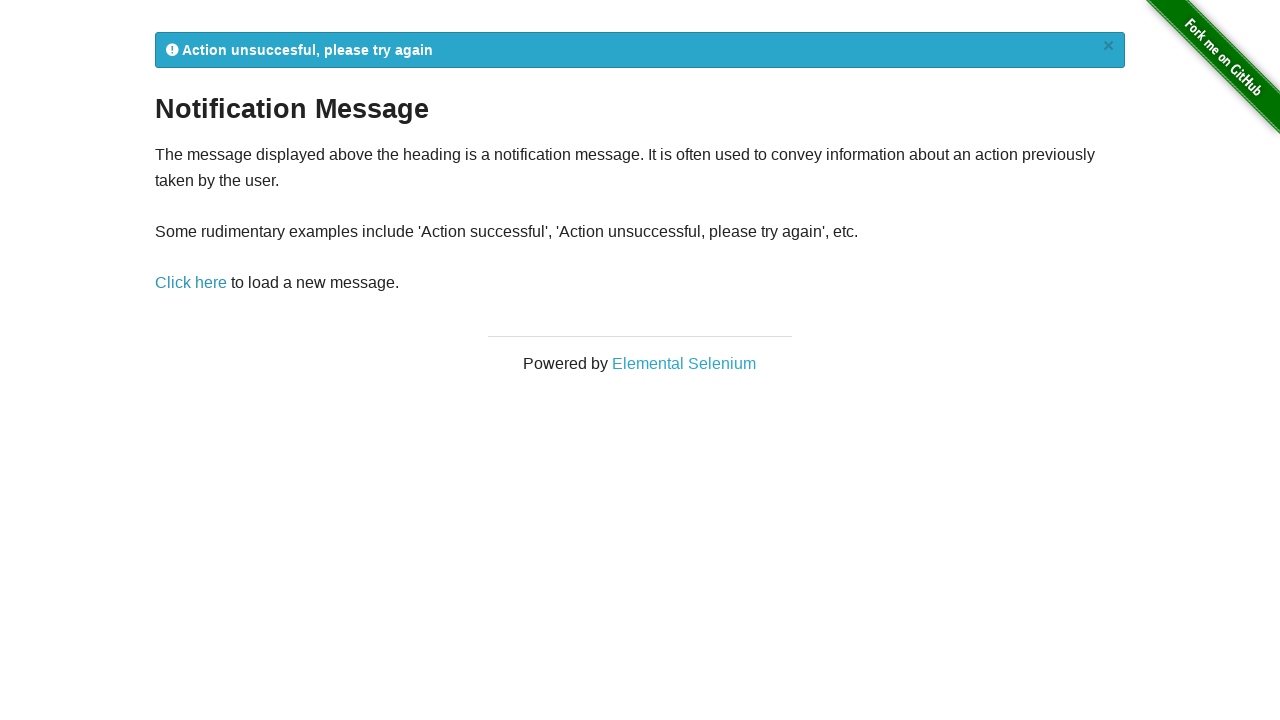

Flash message appeared after fourth click
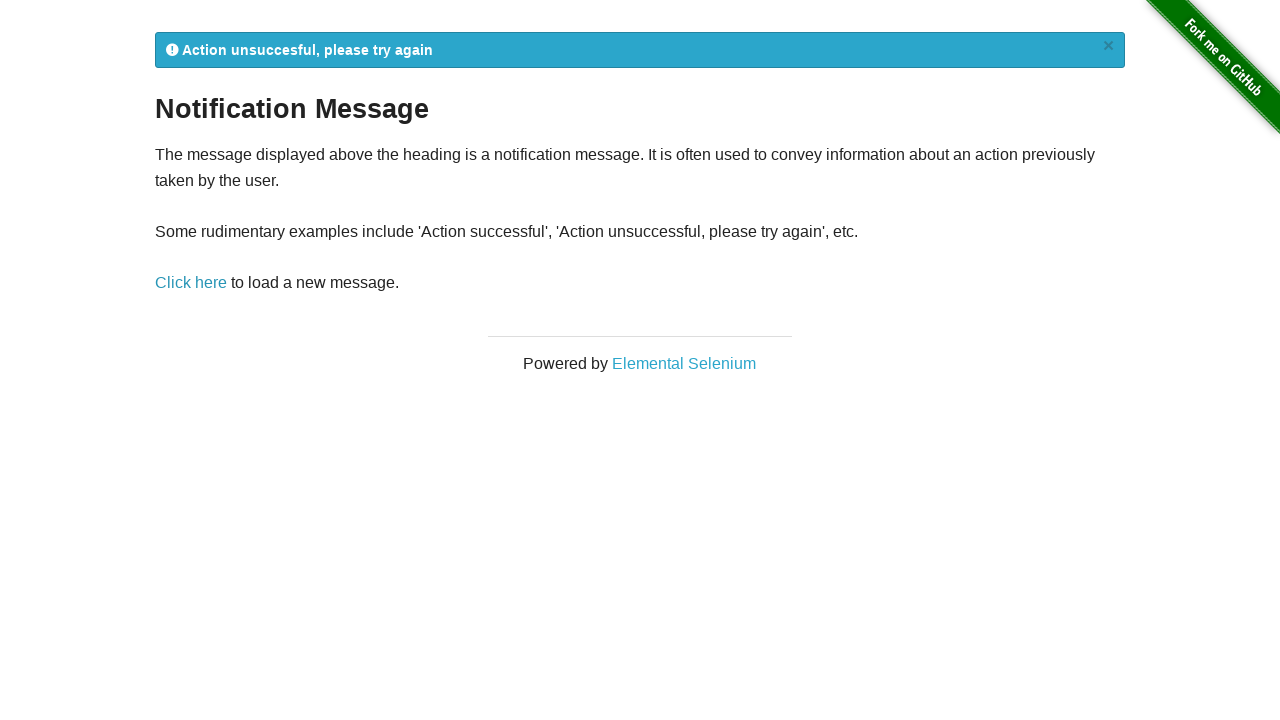

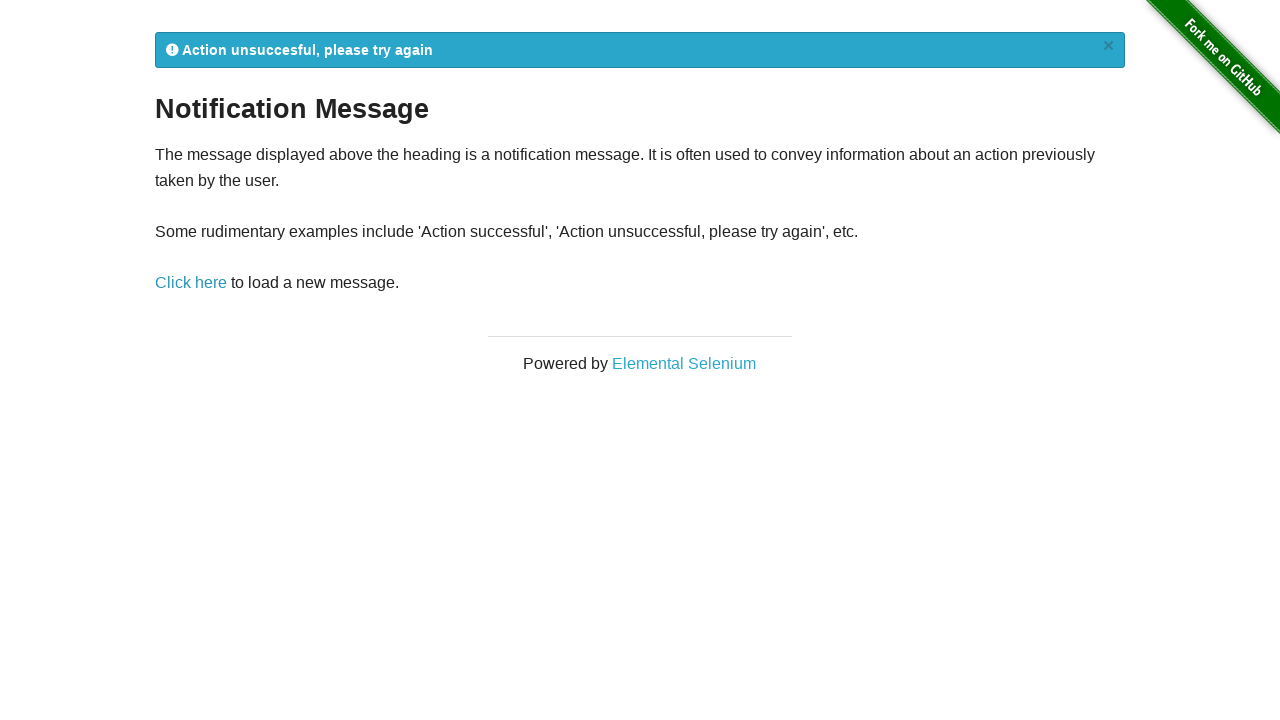